Tests that list elements on the Selectable page can be selected and become active when clicked

Starting URL: https://demoqa.com/

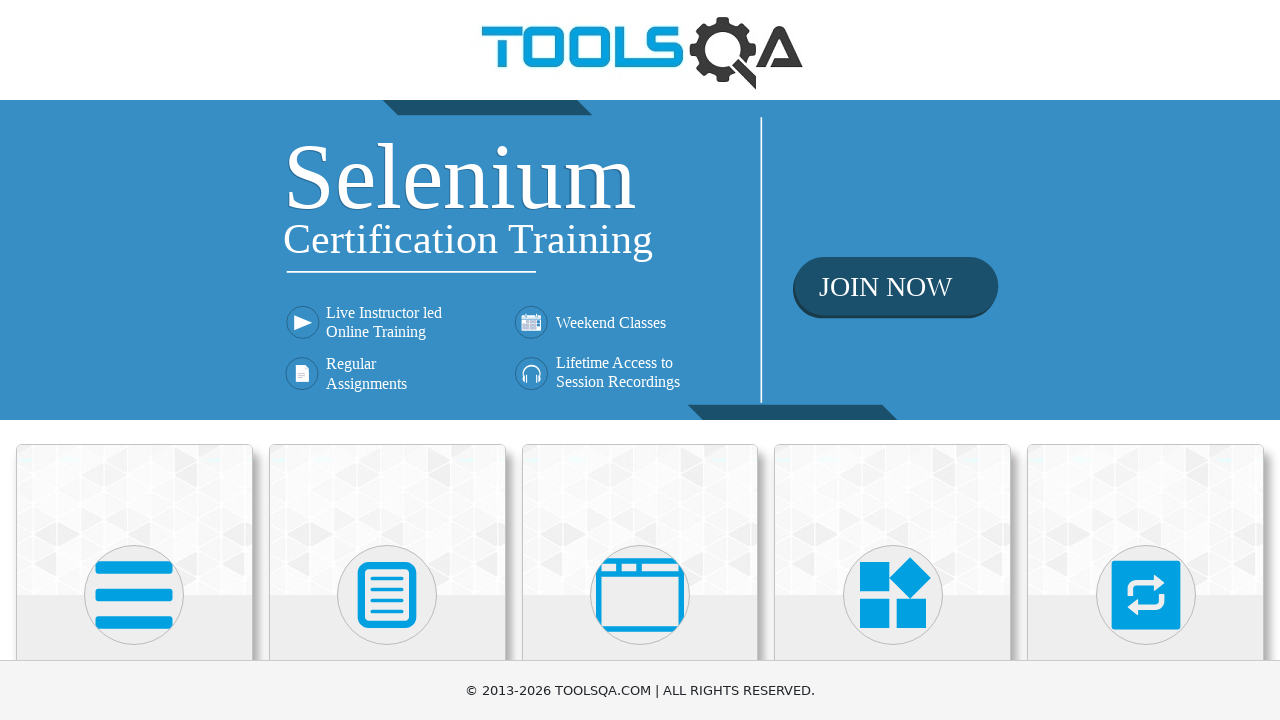

Clicked on Interactions menu in the sidebar at (1146, 360) on text=Interactions
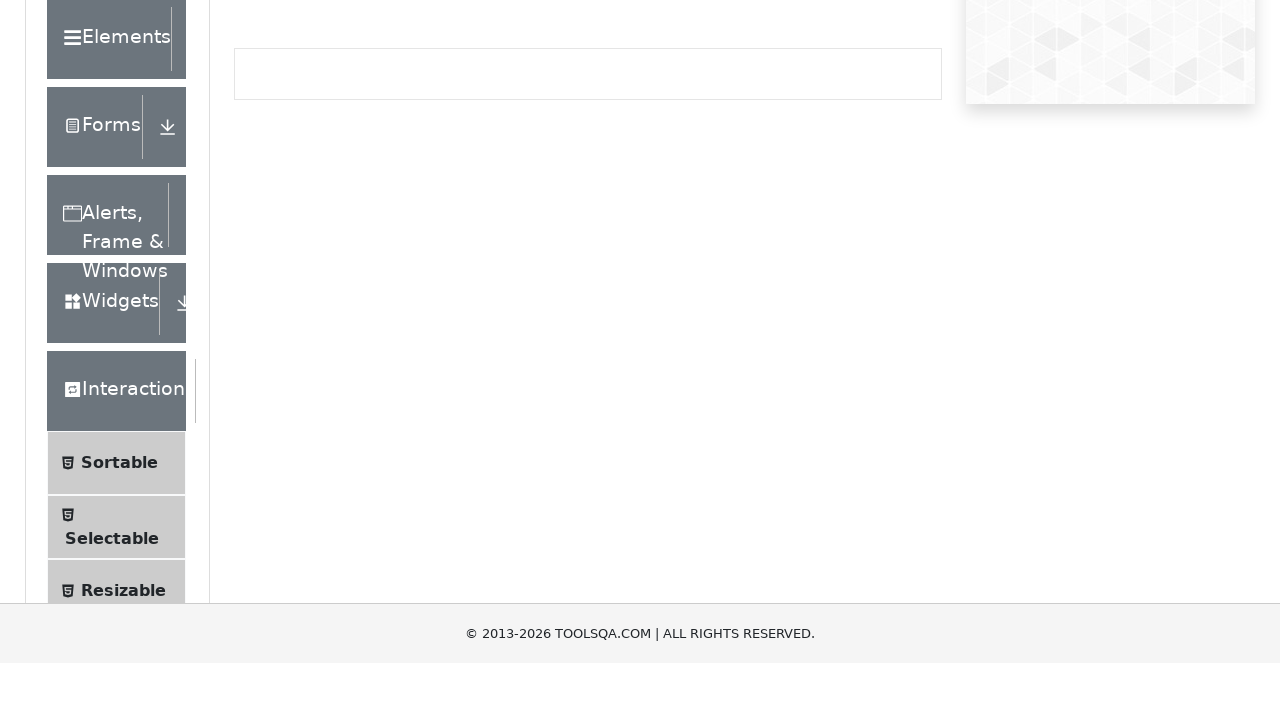

Clicked on Selectable option at (112, 360) on text=Selectable
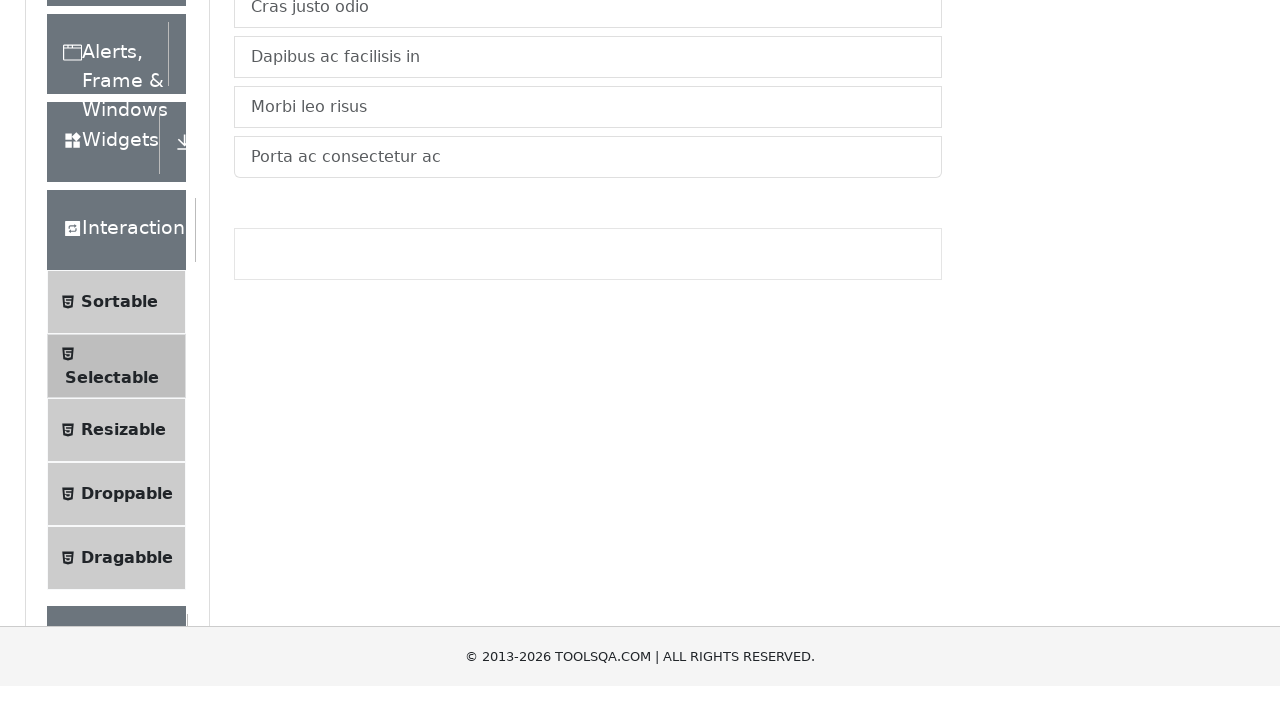

Selectable page loaded with vertical list container
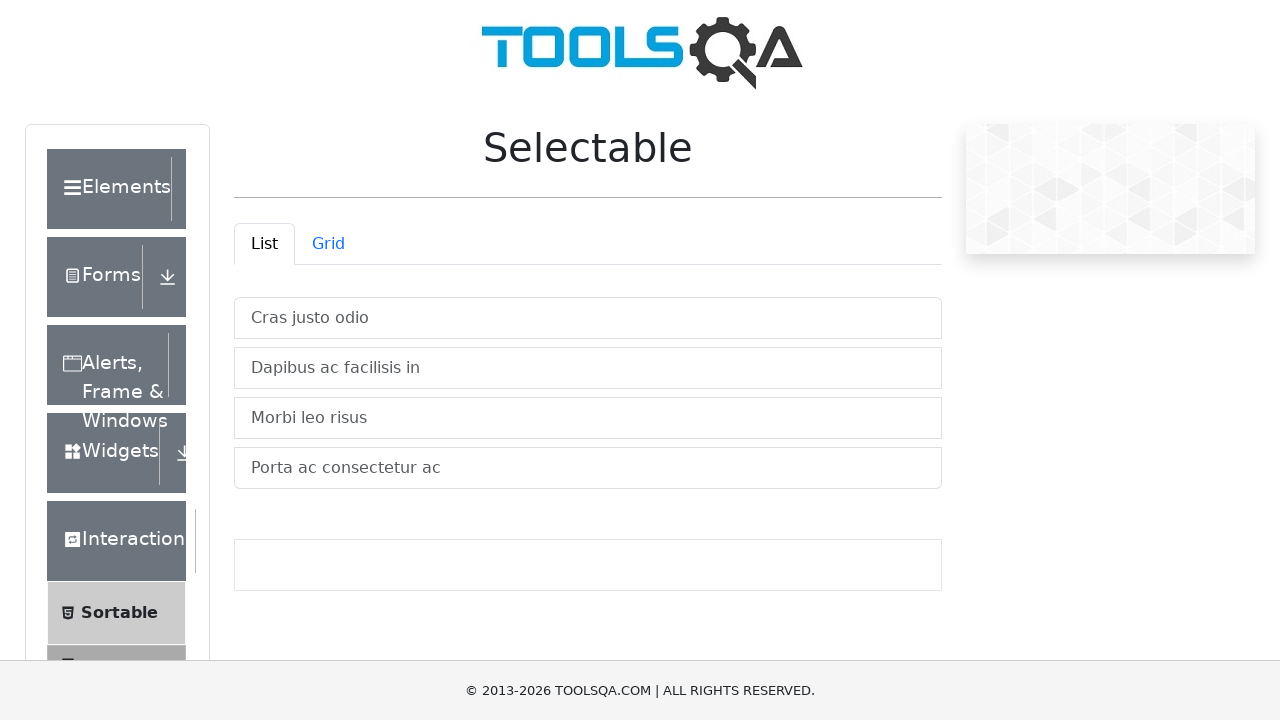

Located all list items in the vertical list container
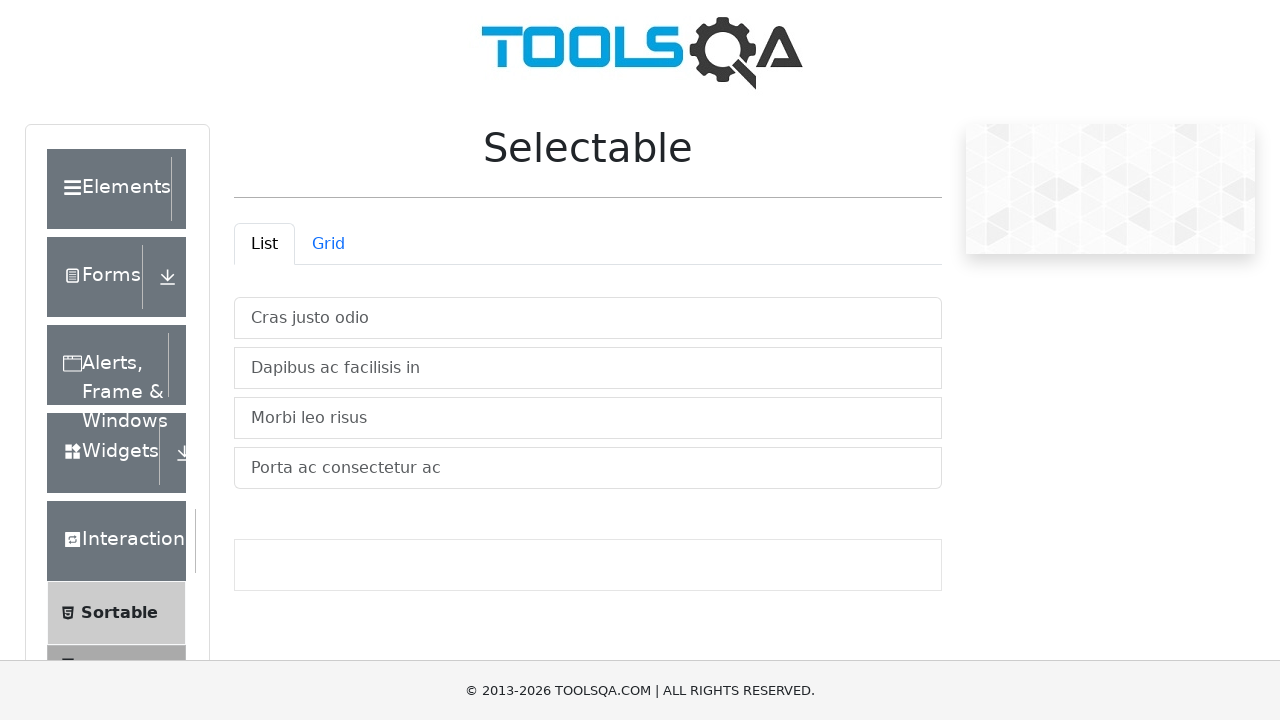

Clicked on first list item at (588, 318) on #verticalListContainer .list-group-item >> nth=0
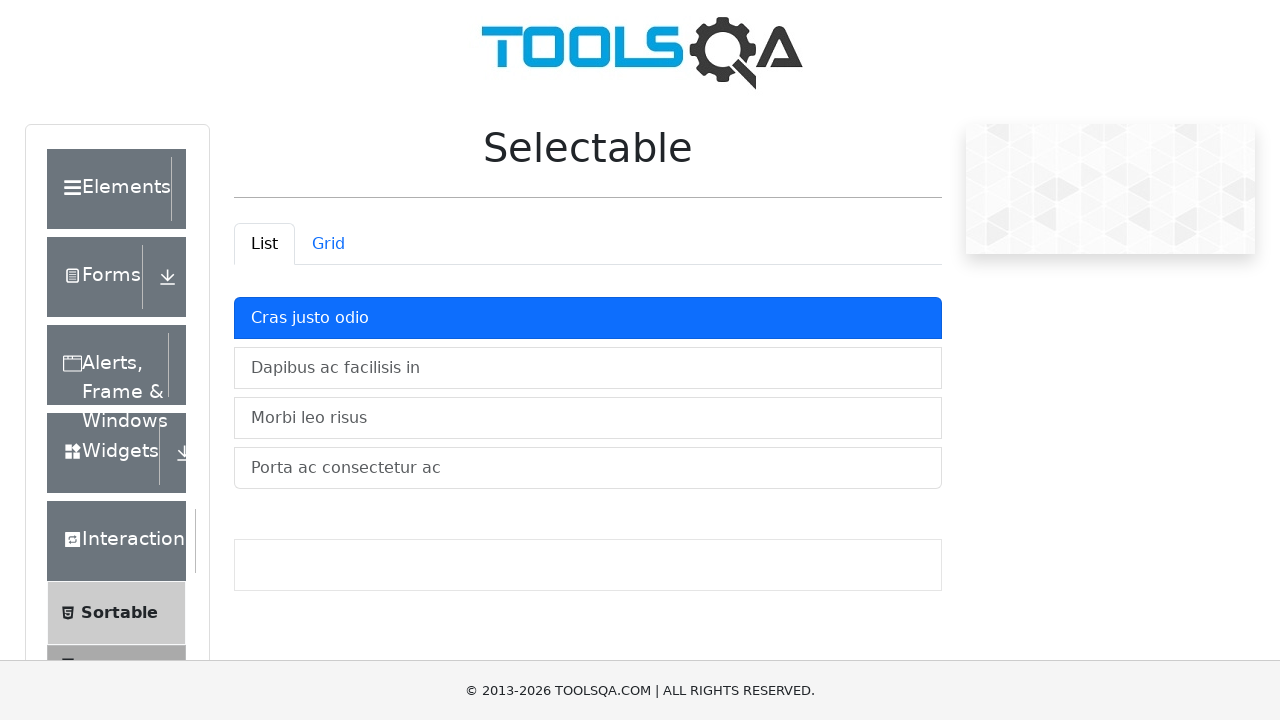

Verified first list item is active
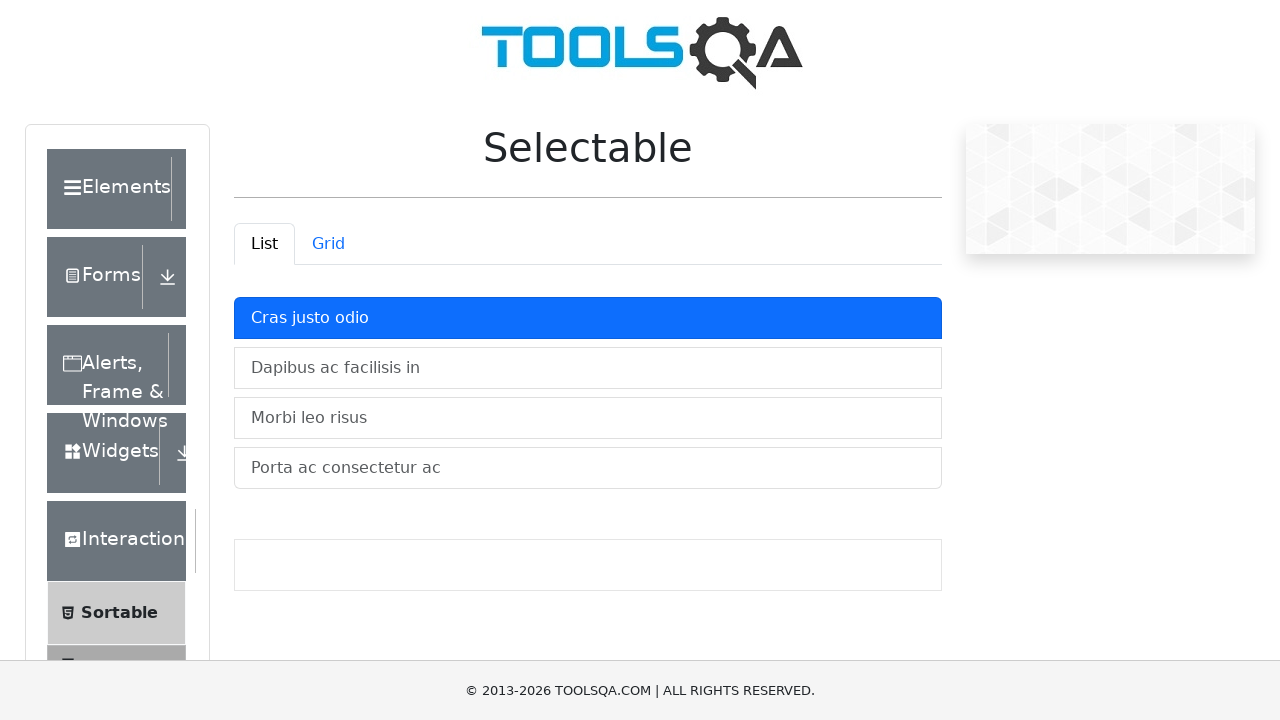

Clicked on second list item at (588, 368) on #verticalListContainer .list-group-item >> nth=1
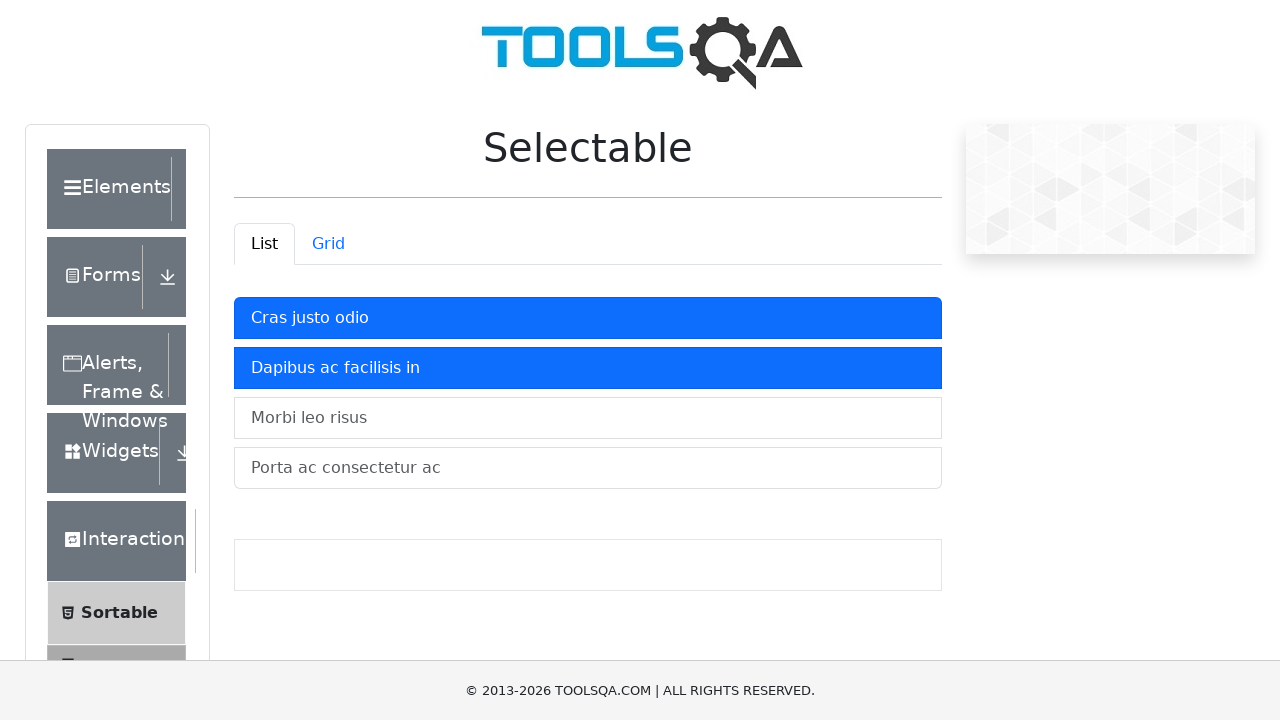

Verified second list item is active
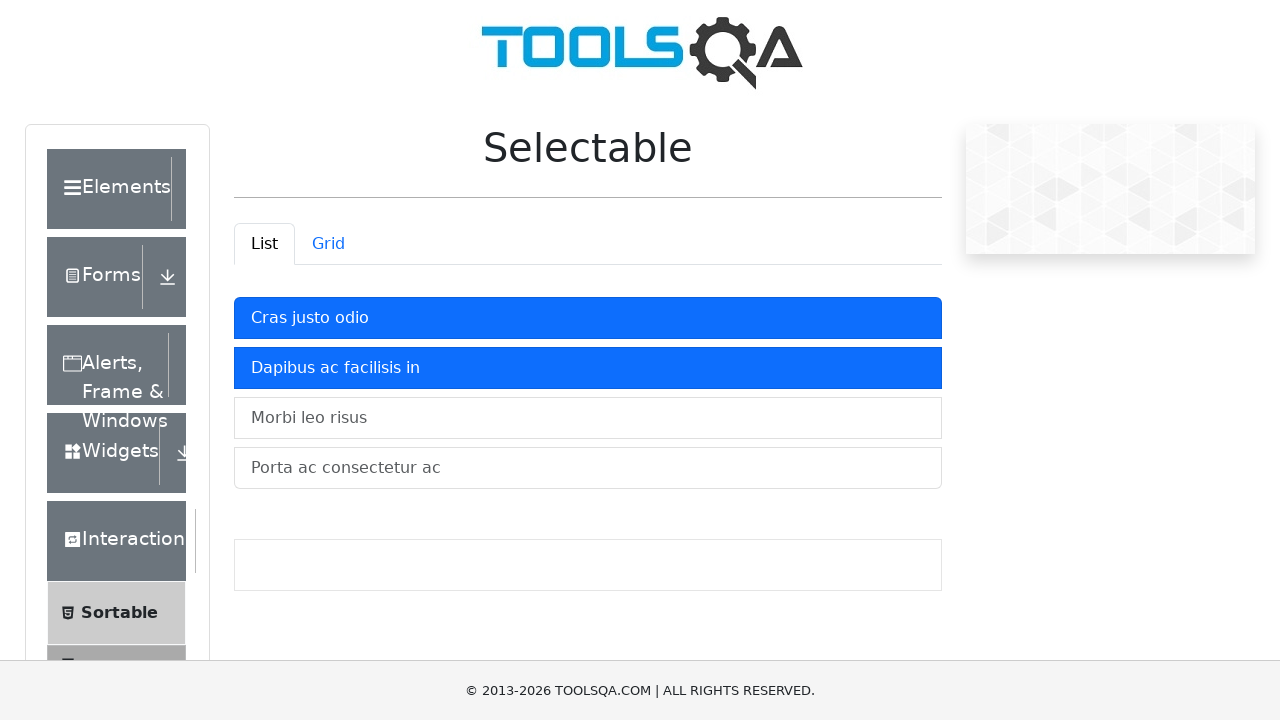

Clicked on third list item at (588, 418) on #verticalListContainer .list-group-item >> nth=2
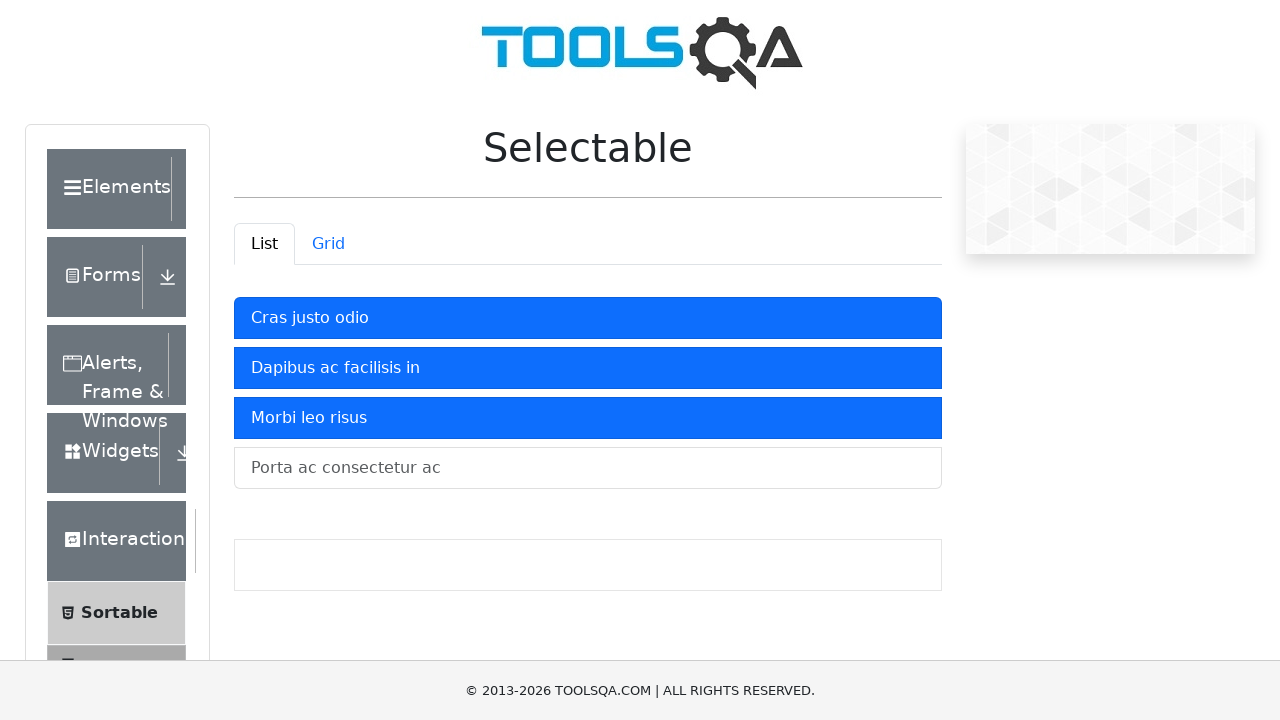

Verified third list item is active
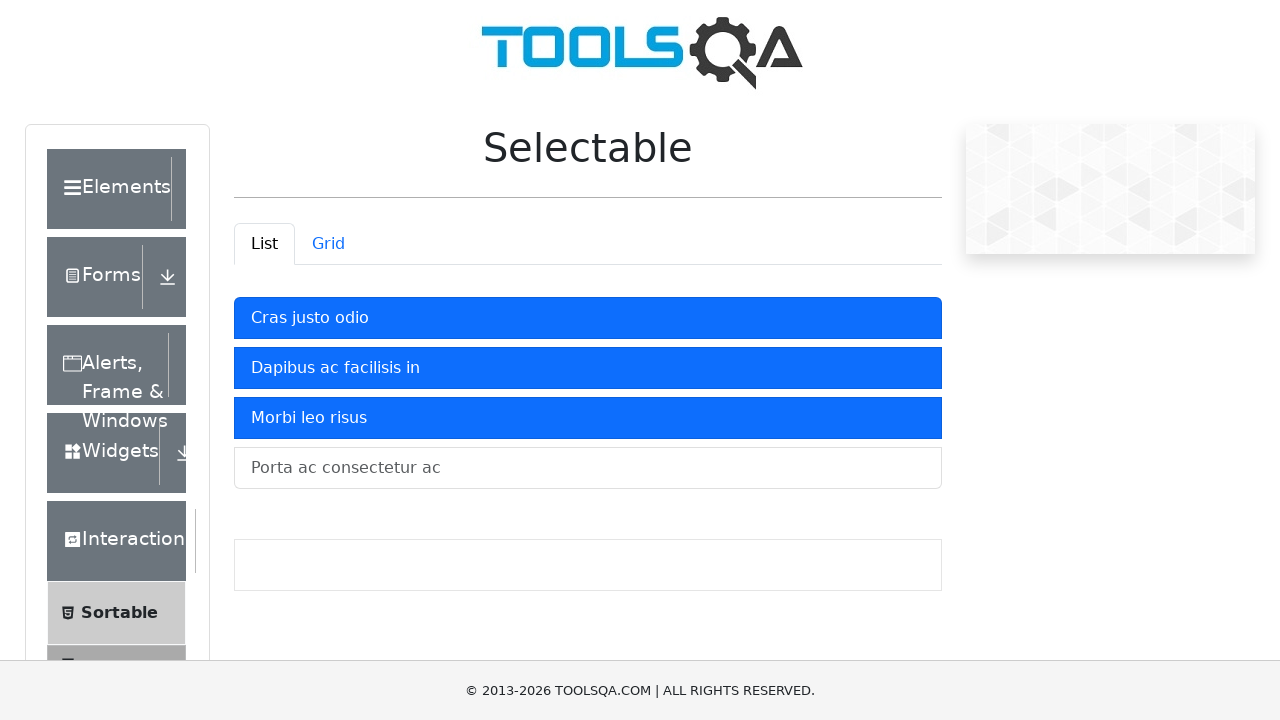

Clicked on fourth list item at (588, 468) on #verticalListContainer .list-group-item >> nth=3
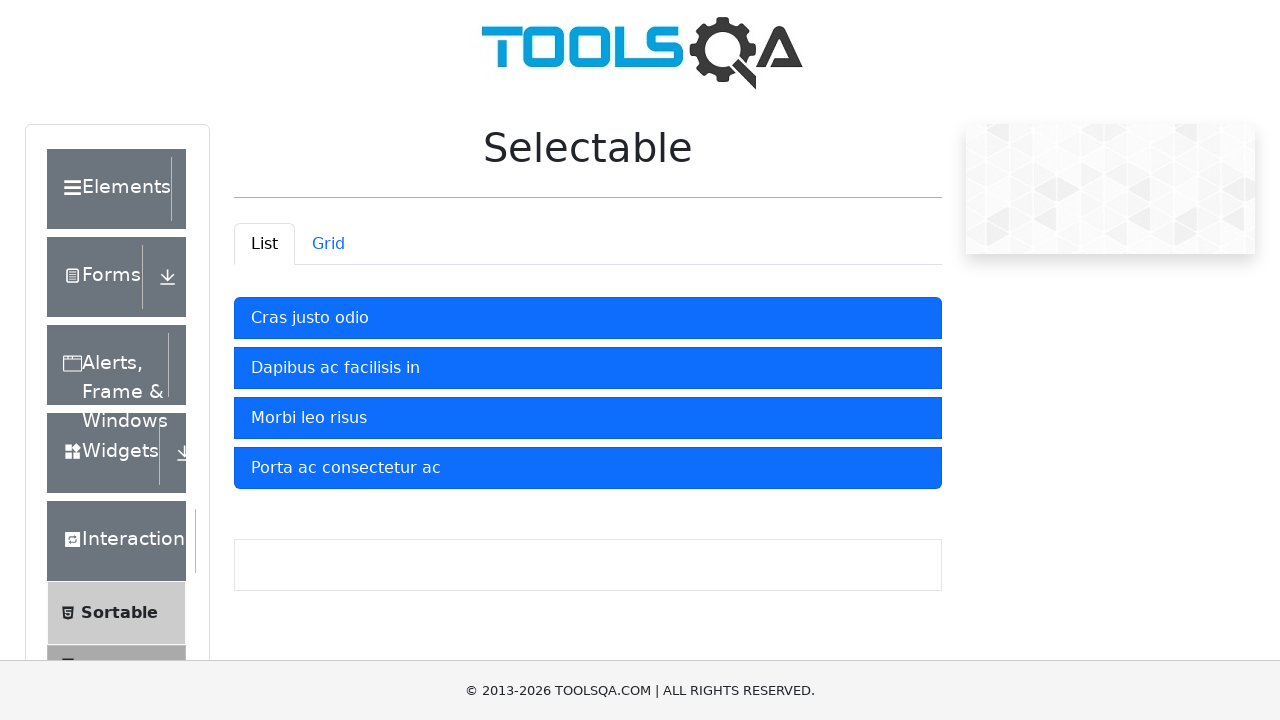

Verified fourth list item is active
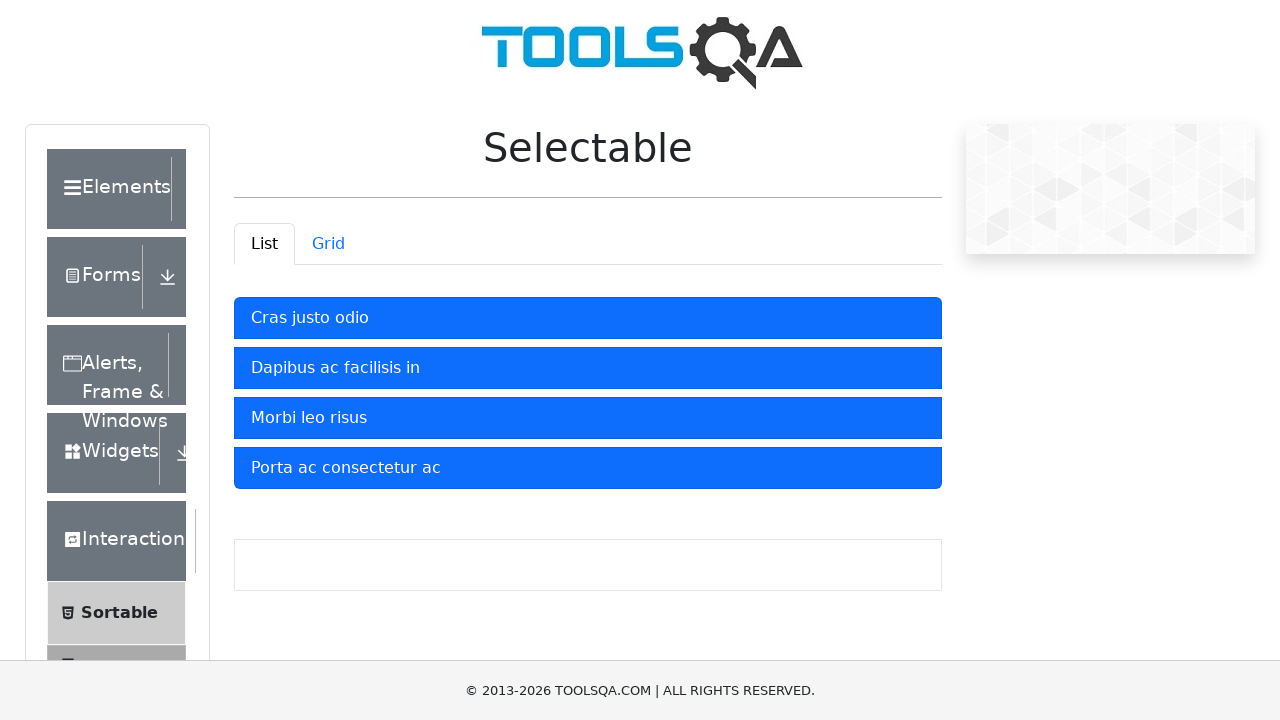

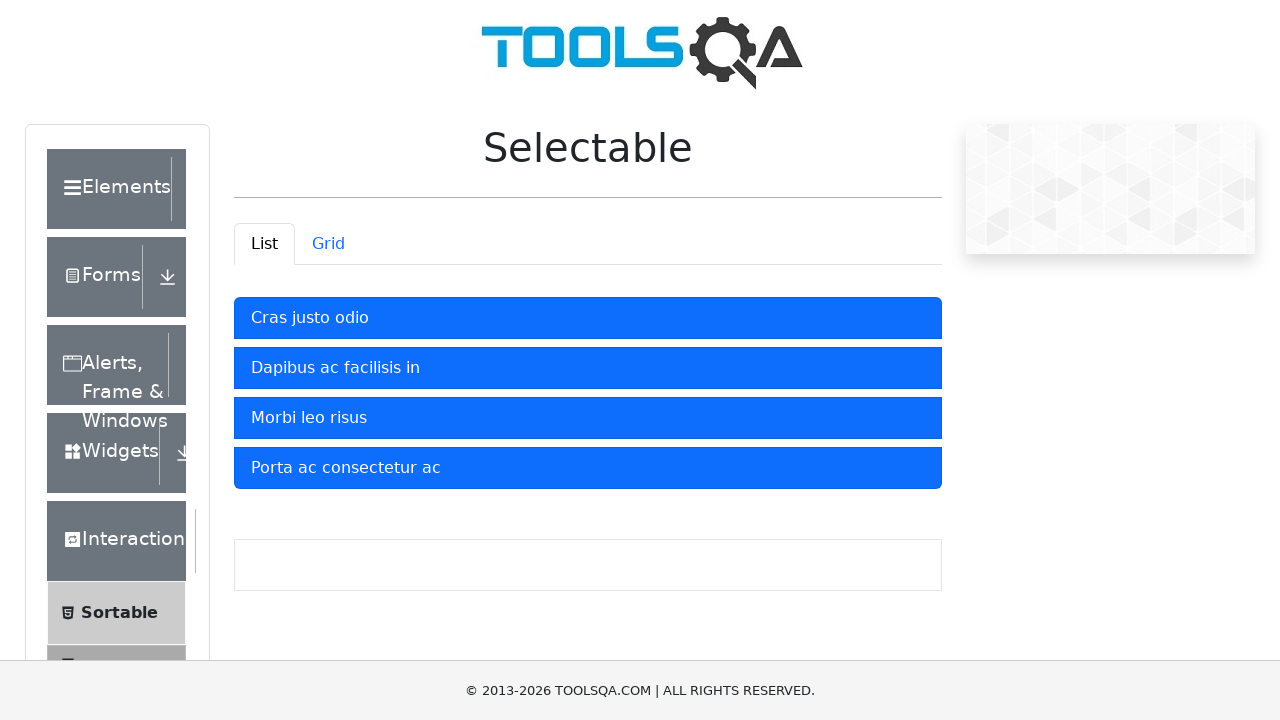